Tests a basic form with text inputs, radio buttons, and checkboxes by filling in first name, last name, selecting gender, toggling language checkboxes, and clicking the register button

Starting URL: https://www.hyrtutorials.com/p/basic-controls.html

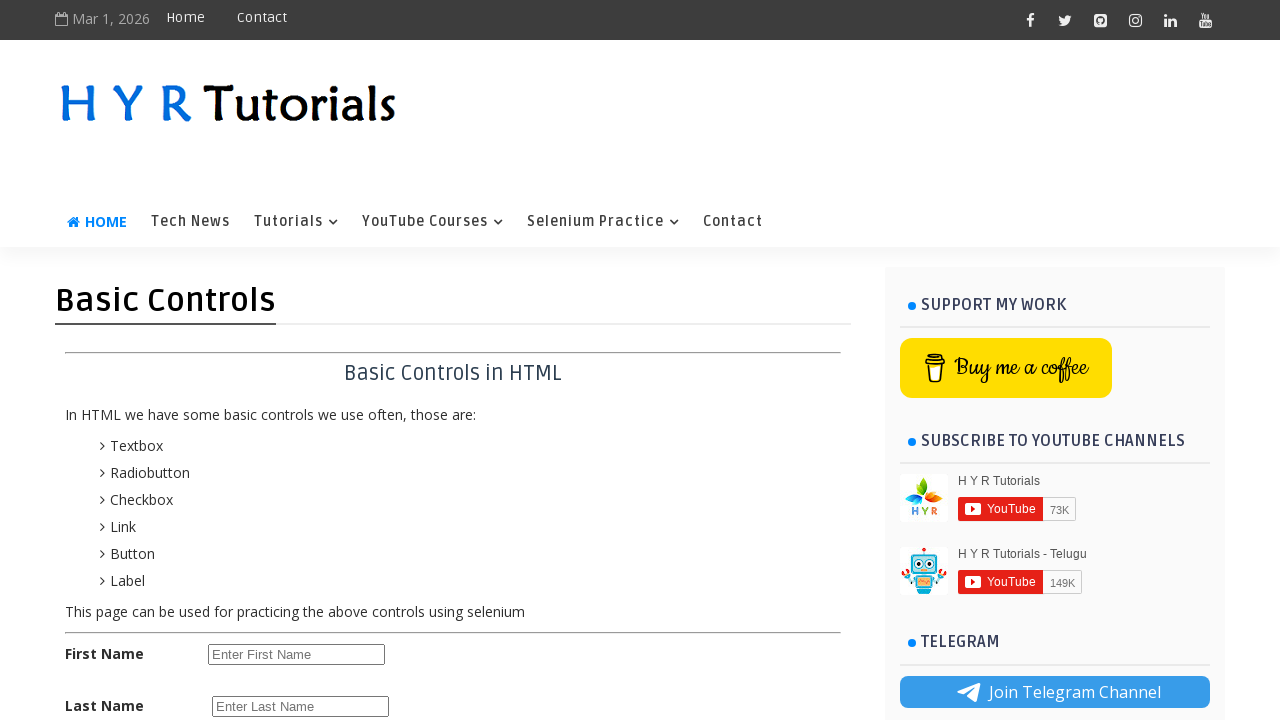

Filled first name field with 'shiva' on #firstName
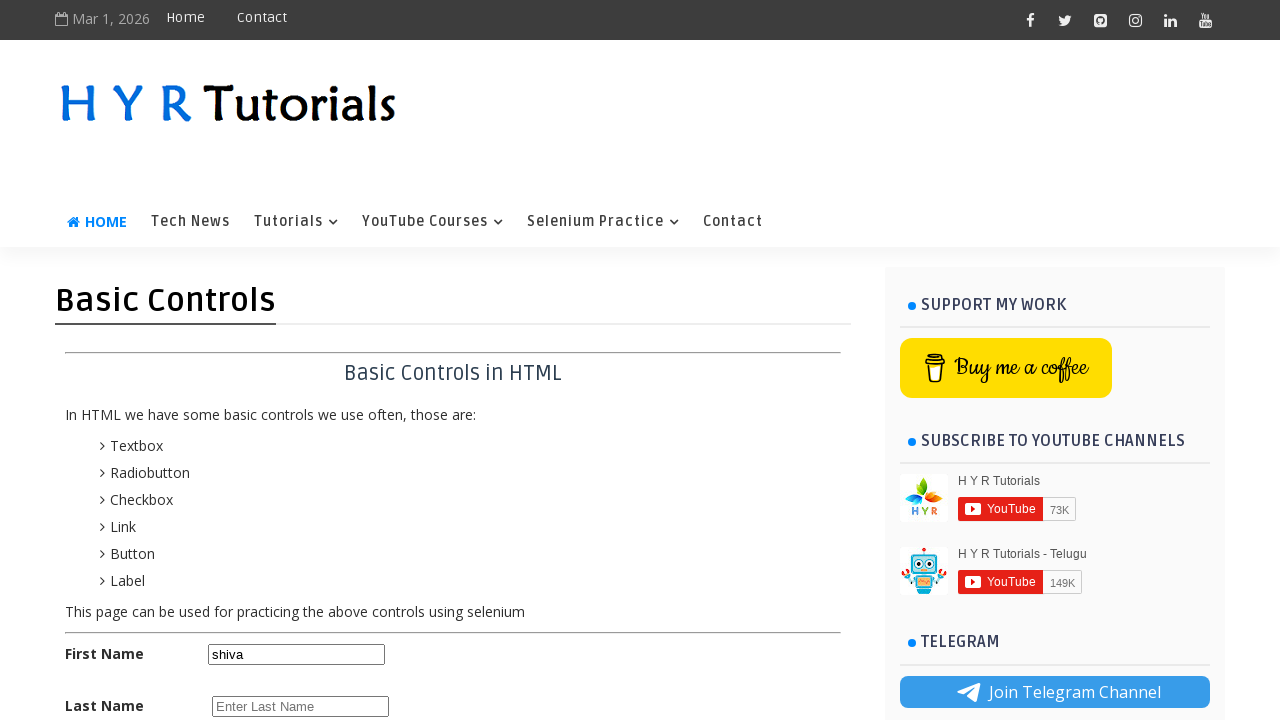

Filled last name field with 'lastname' on #lastName
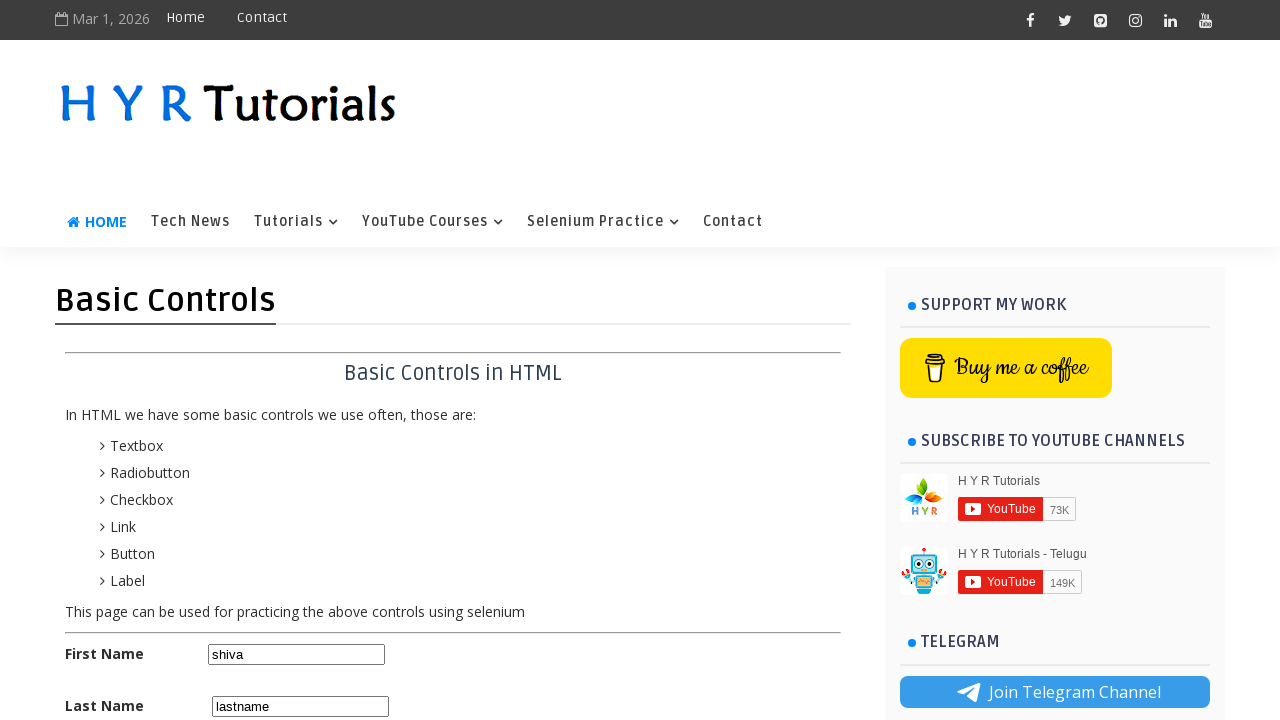

Selected female radio button at (286, 360) on #femalerb
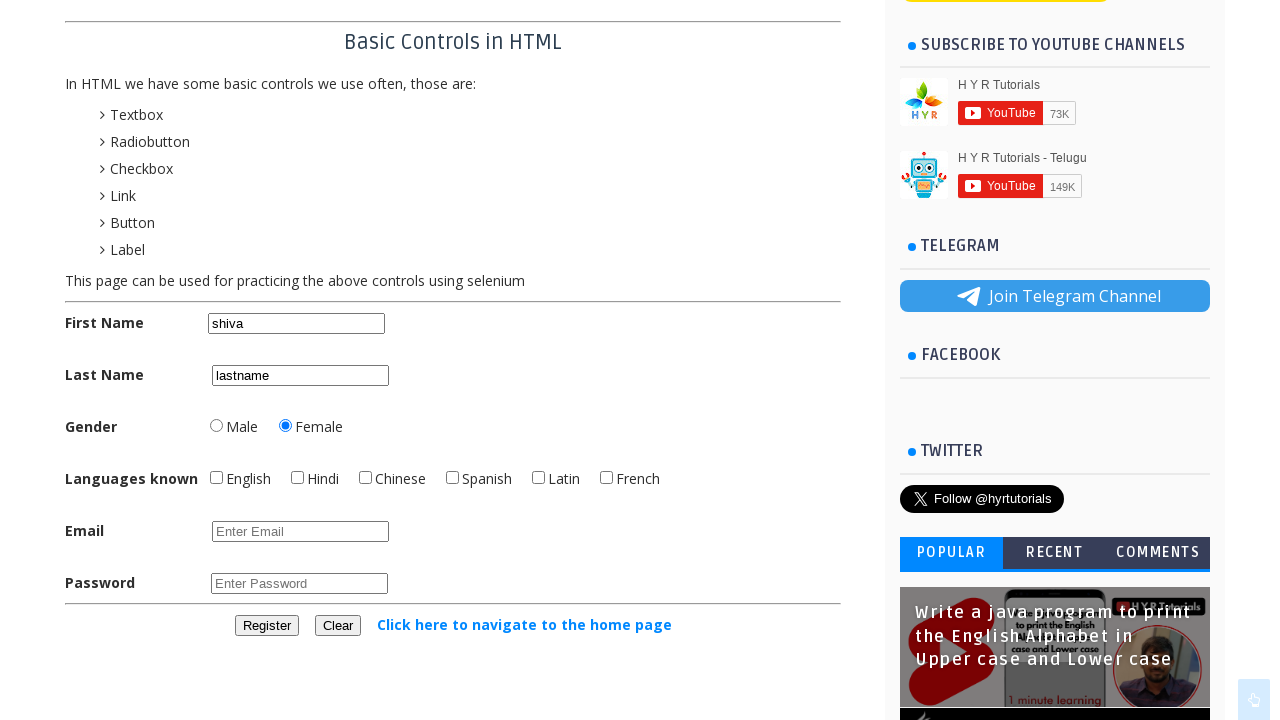

Checked English checkbox at (216, 478) on #englishchbx
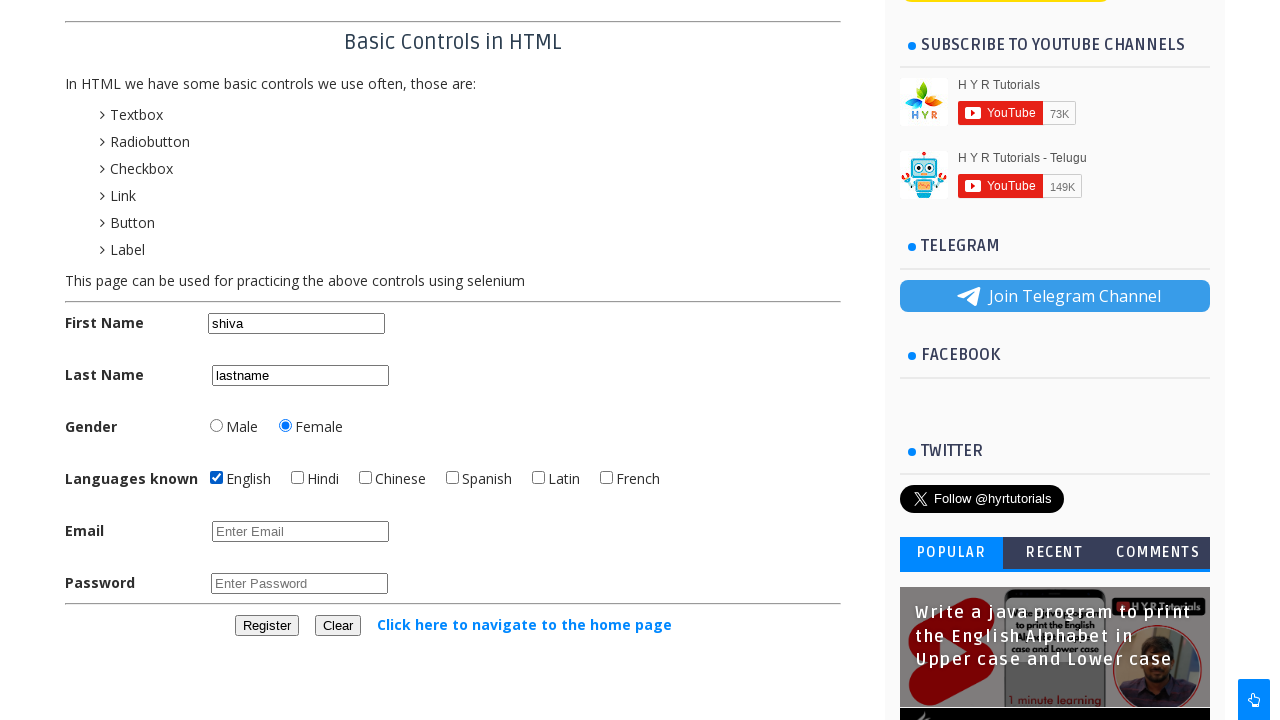

Checked Hindi checkbox at (298, 478) on #hindichbx
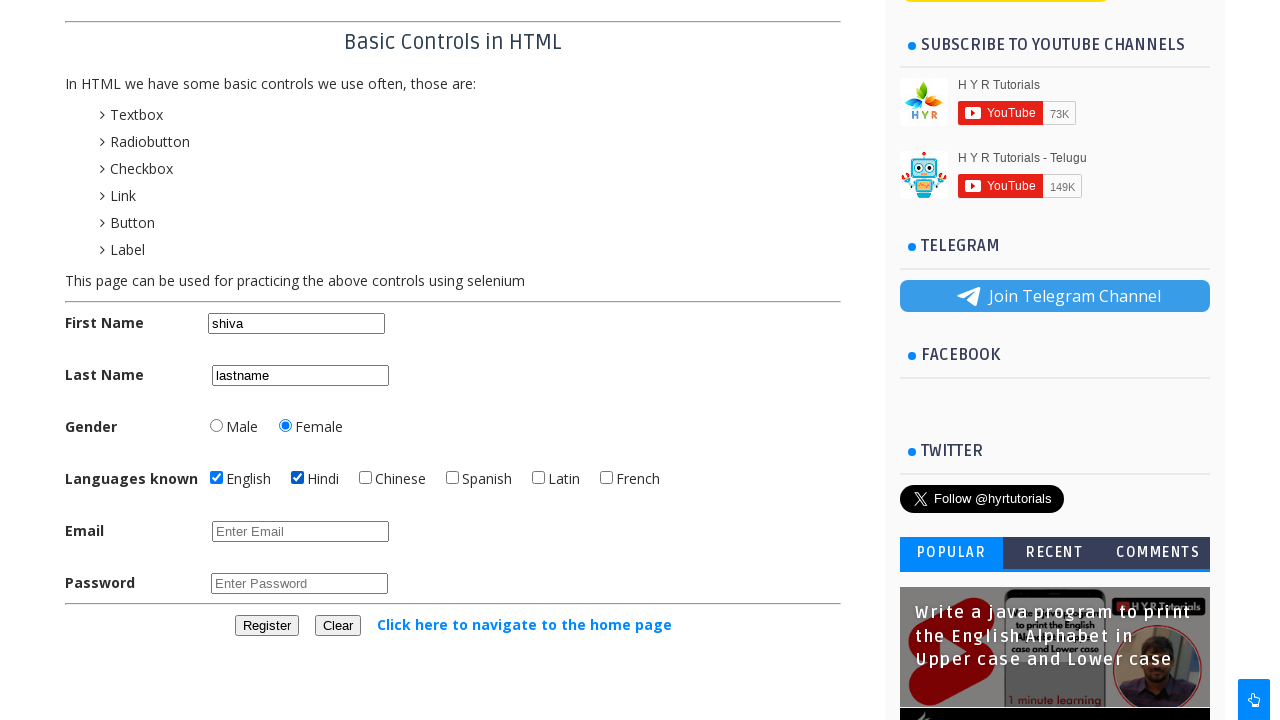

Unchecked Hindi checkbox at (298, 478) on #hindichbx
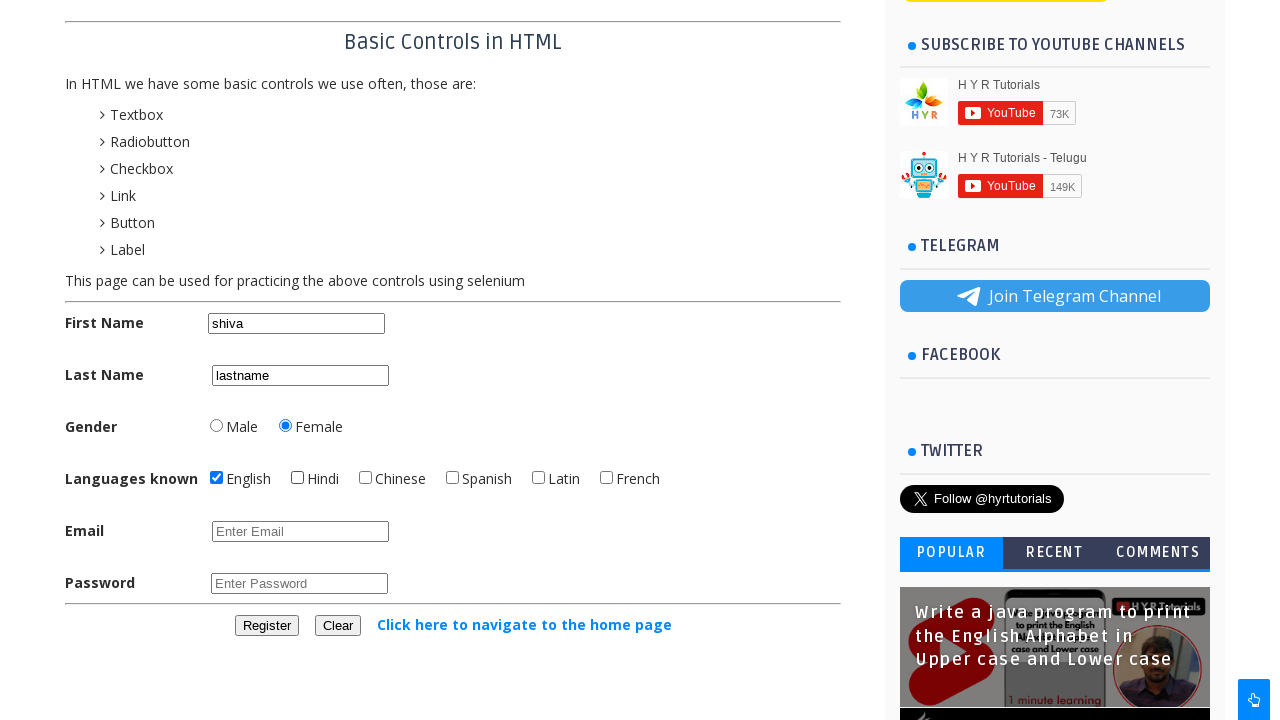

Clicked register button to submit form at (266, 626) on #registerbtn
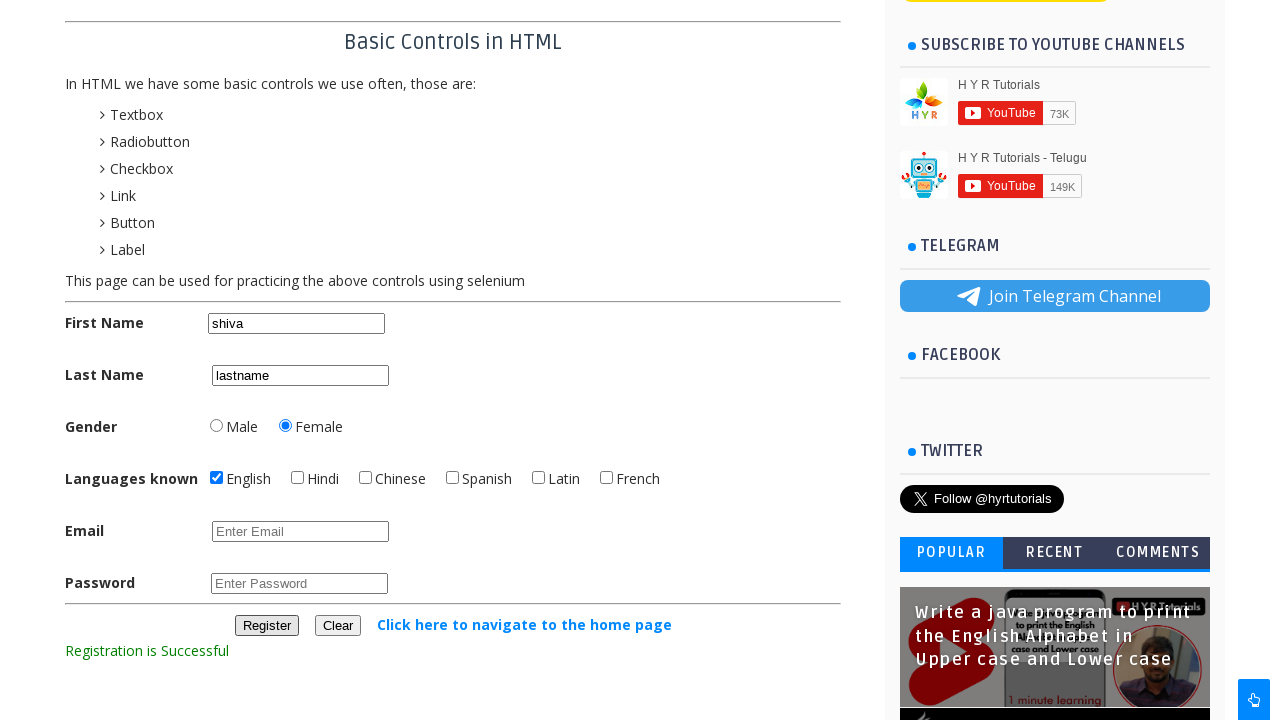

Registration confirmation message appeared
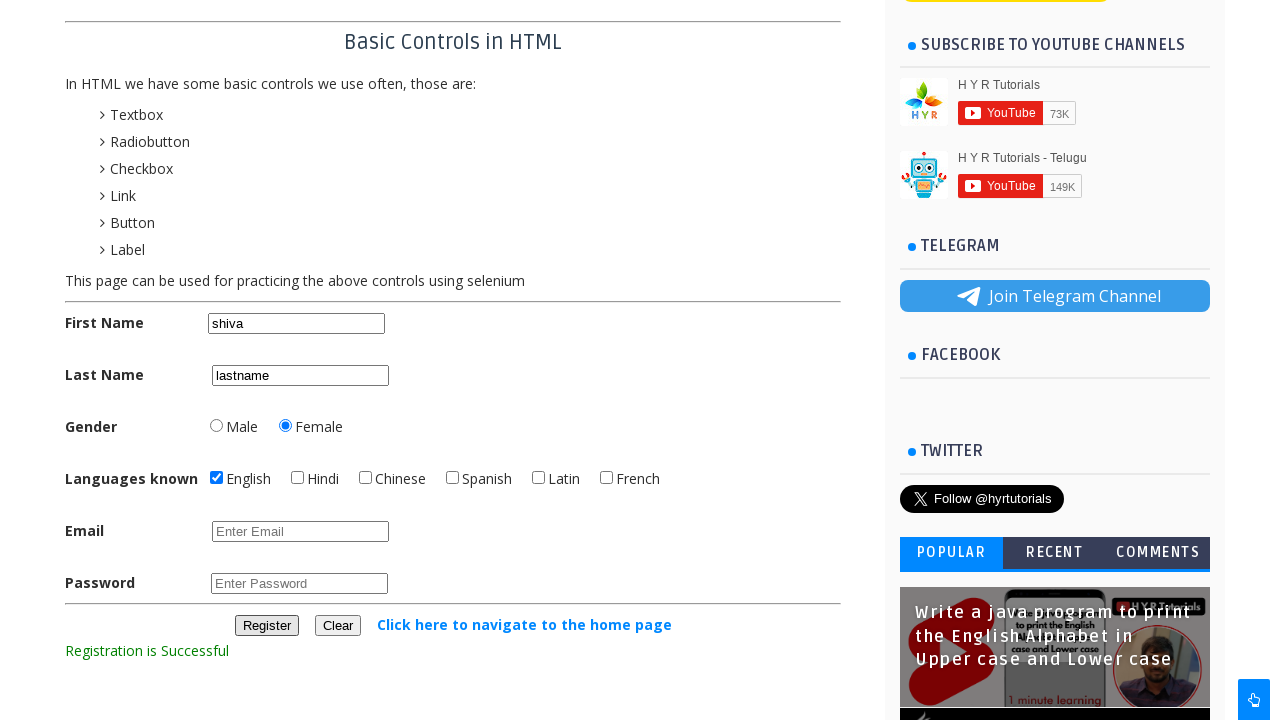

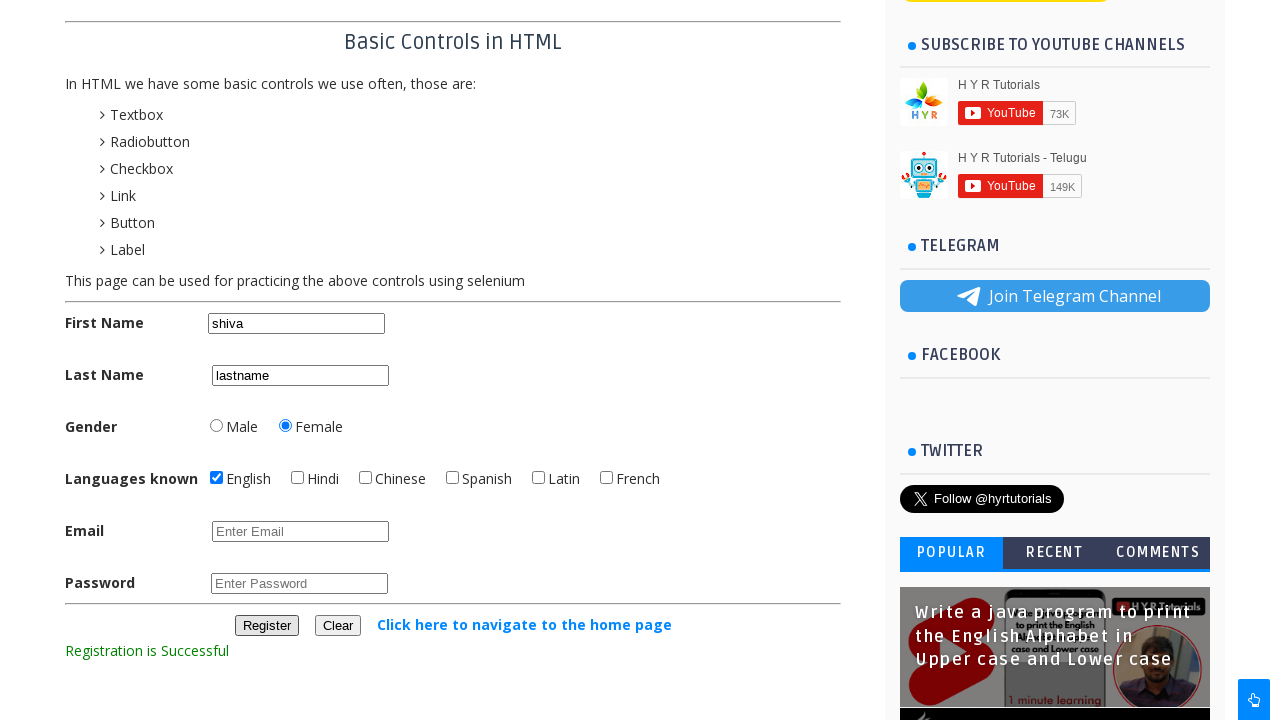